Tests drag and drop functionality on the jQuery UI demo site by navigating to the Droppable demo, switching to the demo iframe, and performing a drag and drop action from the draggable element to the droppable target.

Starting URL: https://jqueryui.com

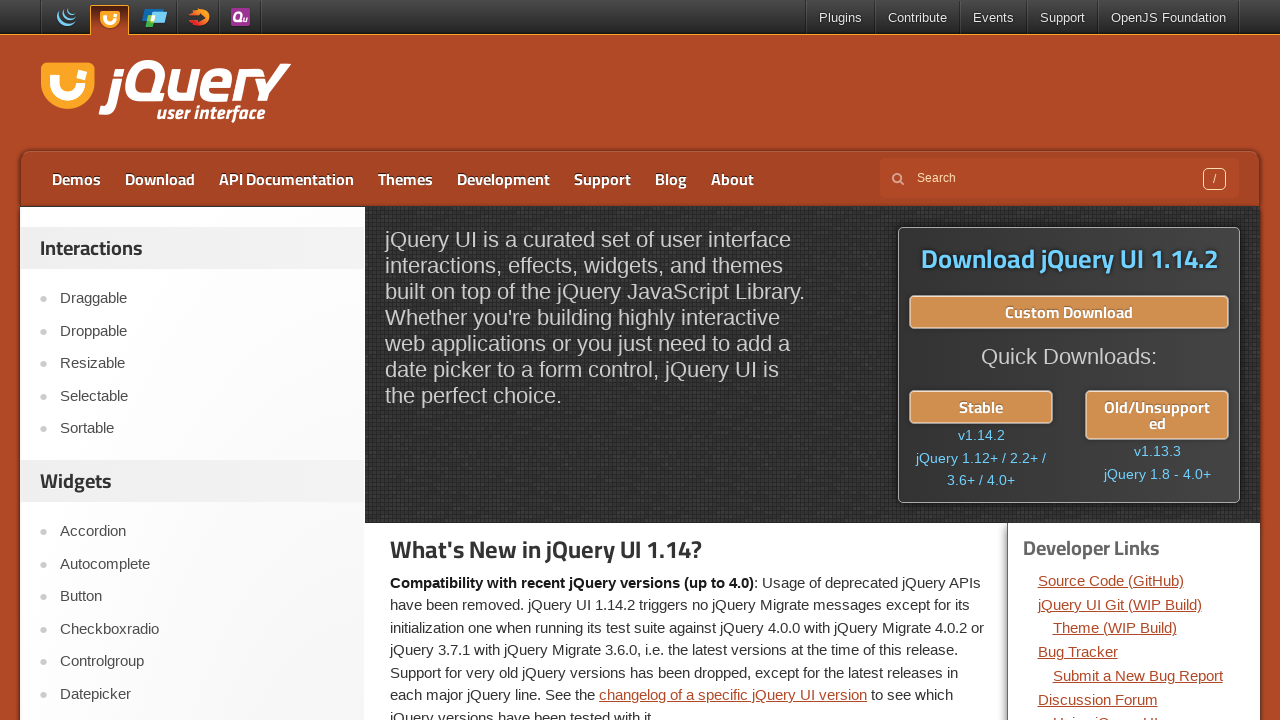

Clicked on the Droppable link to navigate to the demo at (202, 331) on xpath=//a[text()='Droppable']
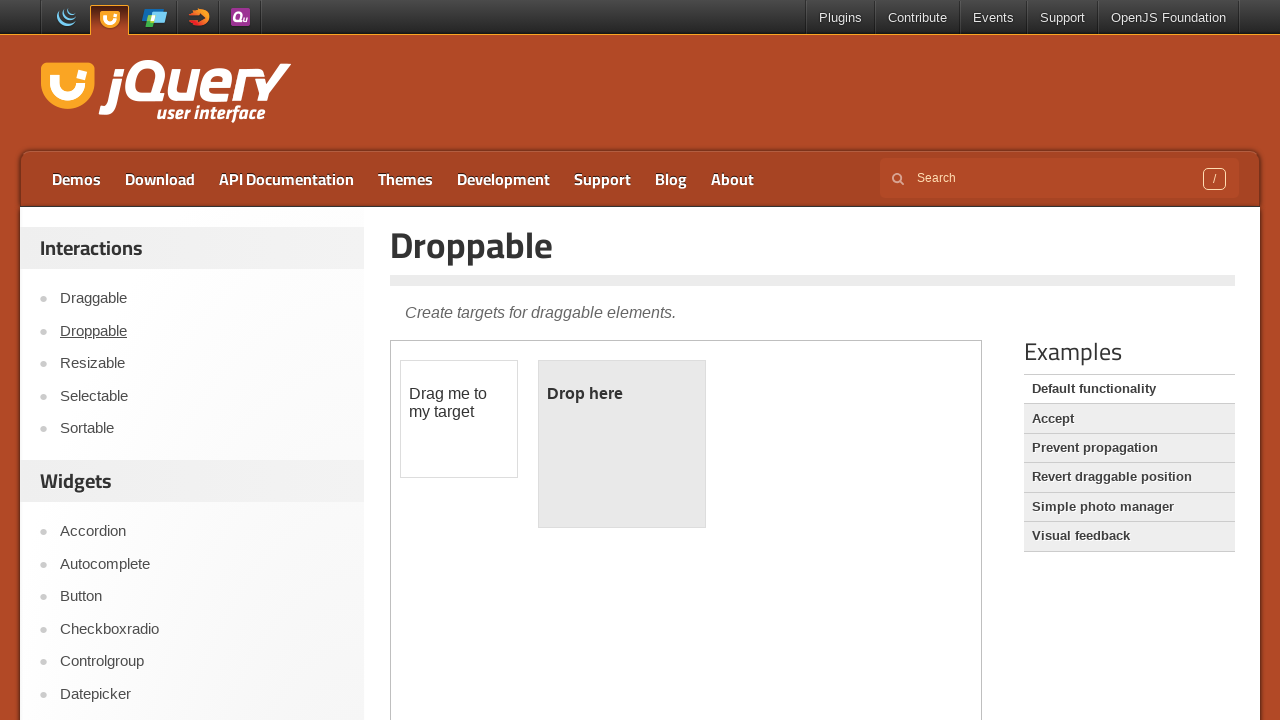

Located the demo iframe
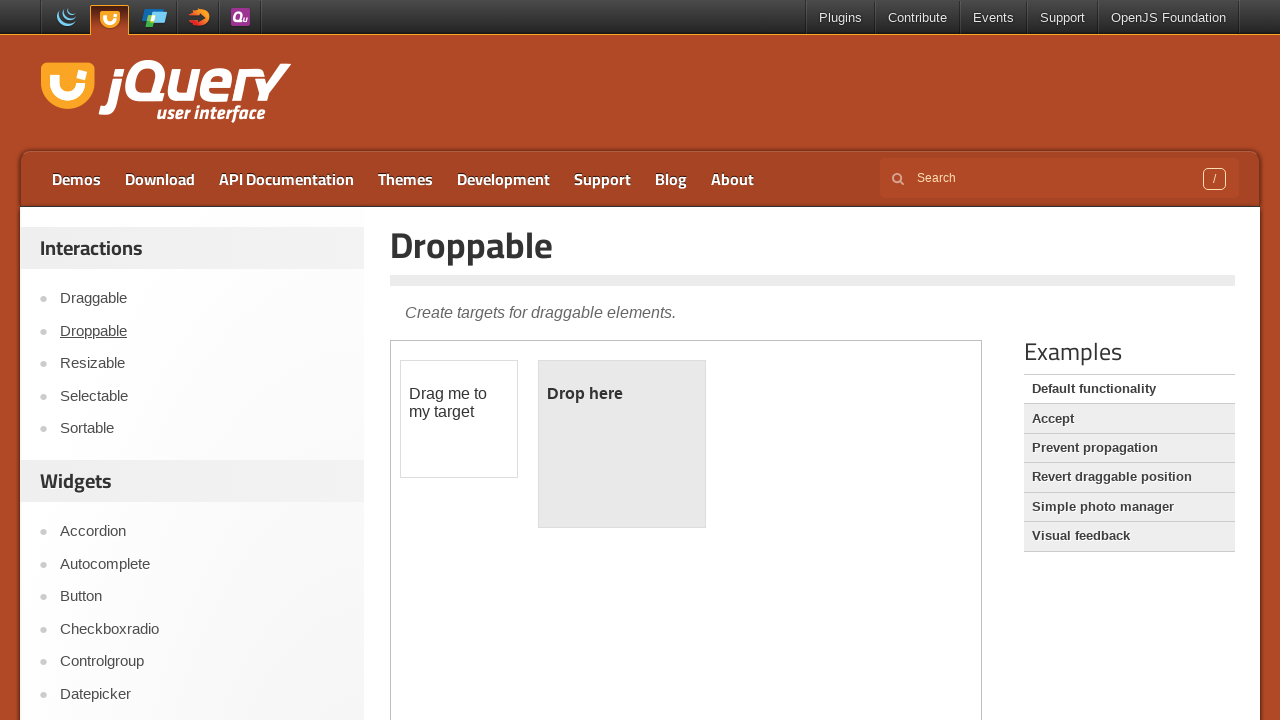

Located the draggable element within the iframe
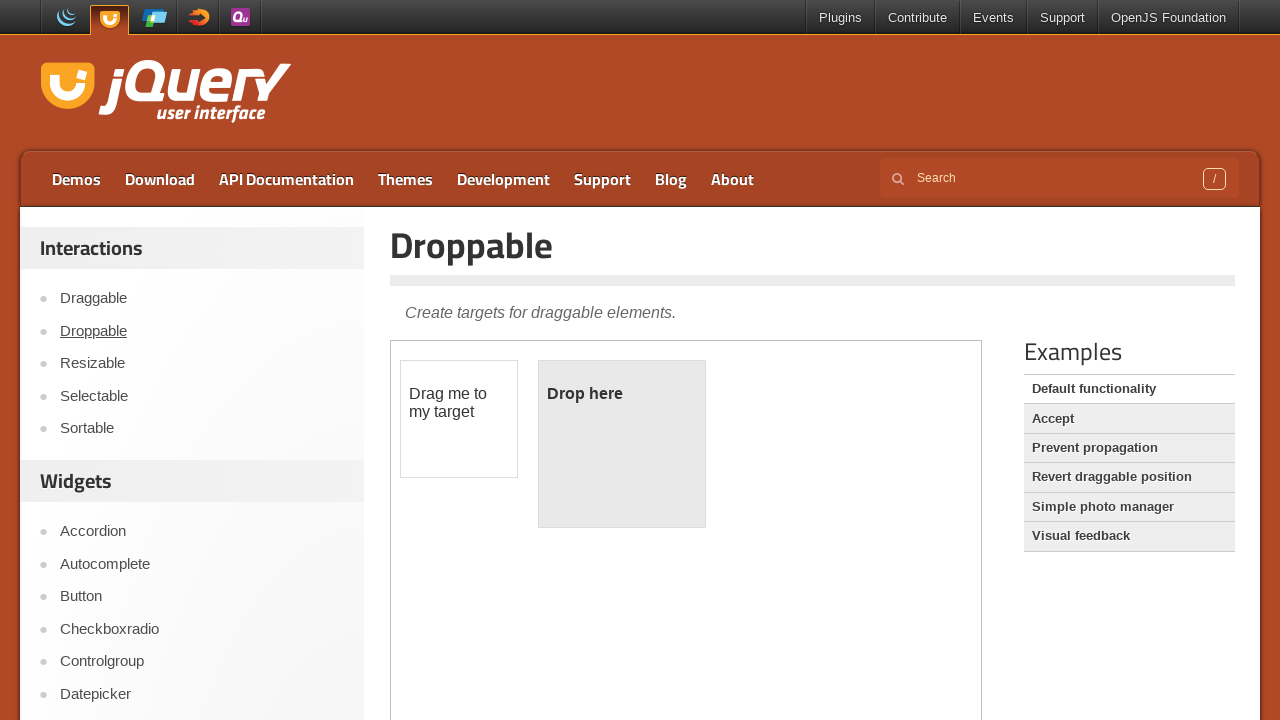

Located the droppable target element within the iframe
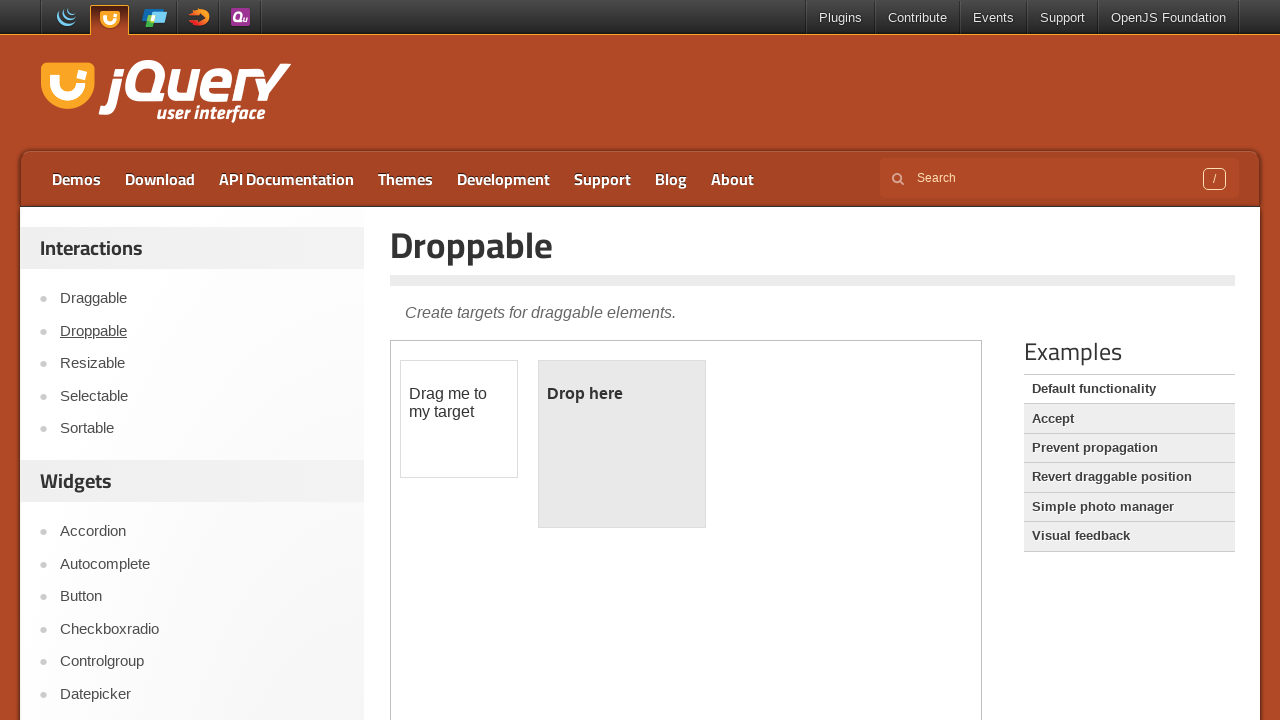

Performed drag and drop action from draggable to droppable element at (622, 444)
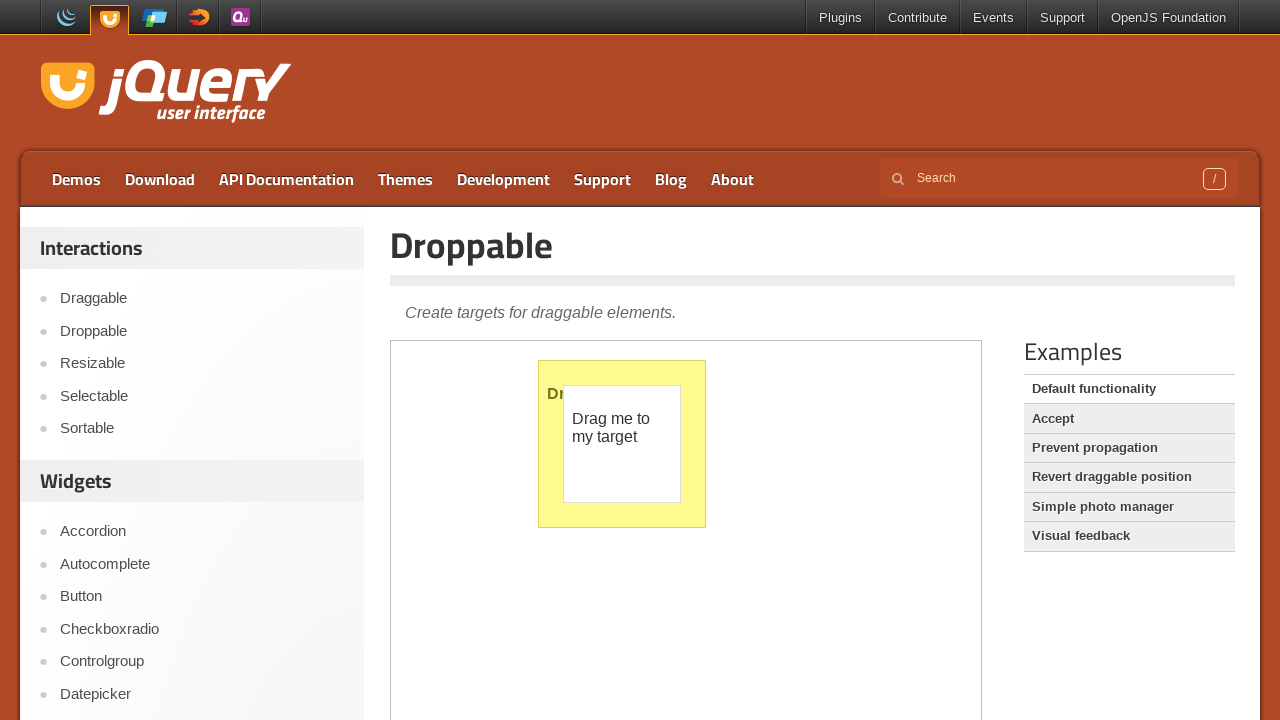

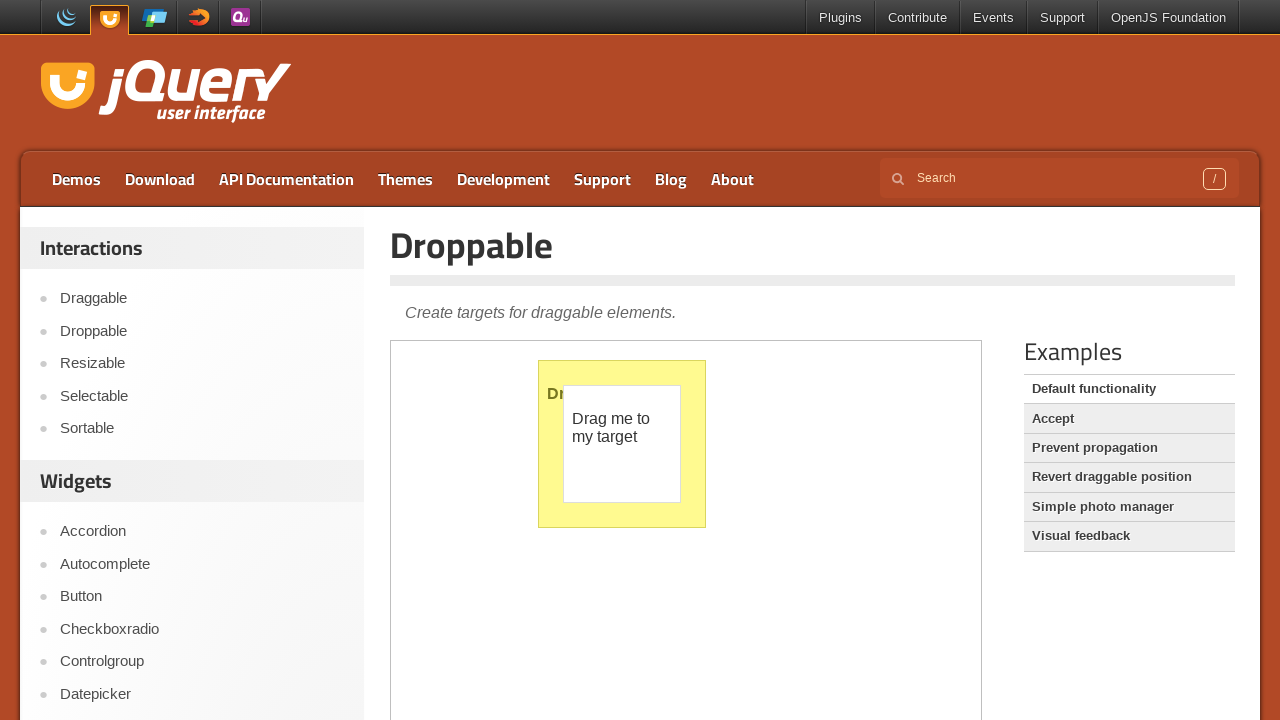